Tests alert handling by entering a name, clicking alert button to accept, then clicking confirm button to dismiss

Starting URL: https://www.rahulshettyacademy.com/AutomationPractice/

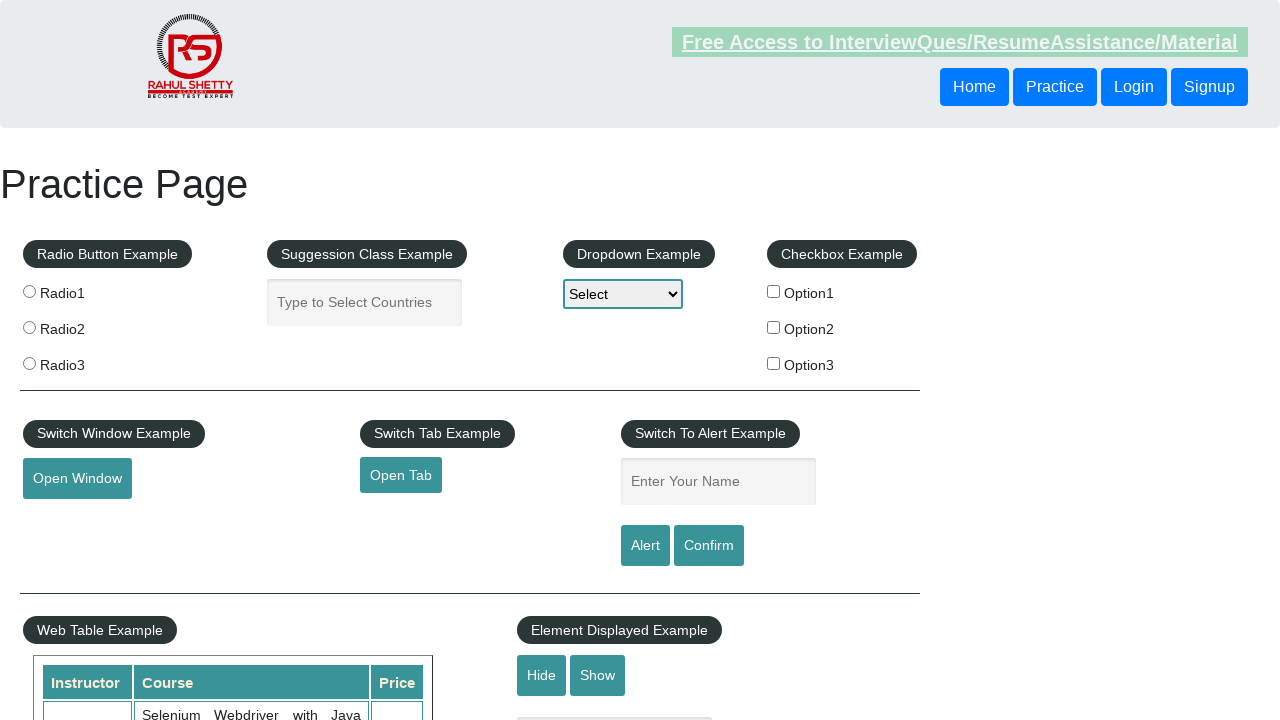

Filled name field with 'Anushka' on #name
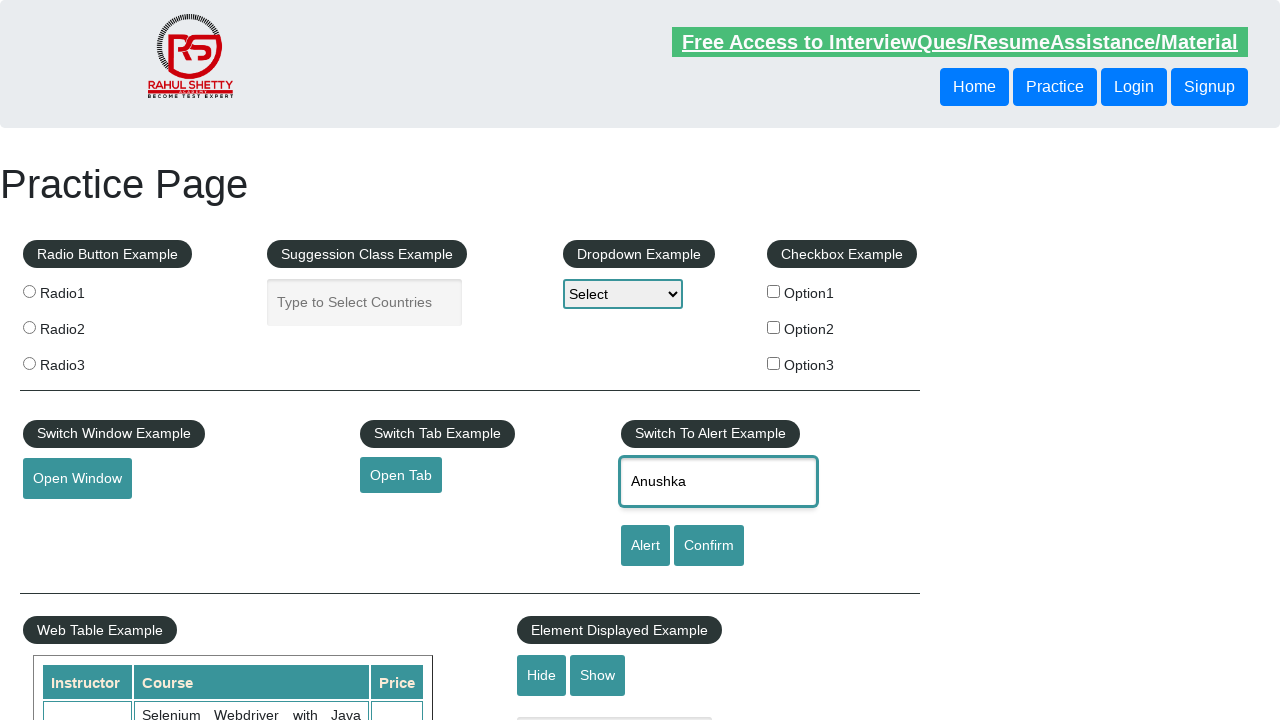

Set up dialog handler to accept alert
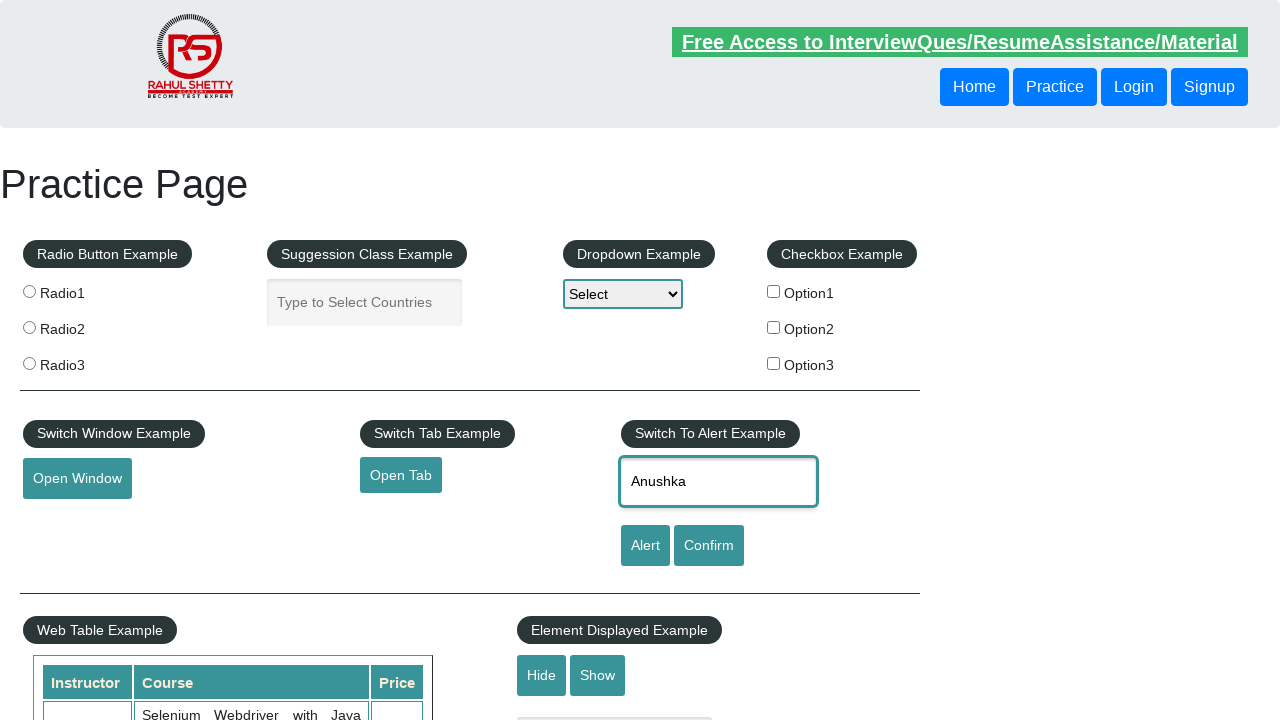

Clicked alert button to trigger alert dialog at (645, 546) on #alertbtn
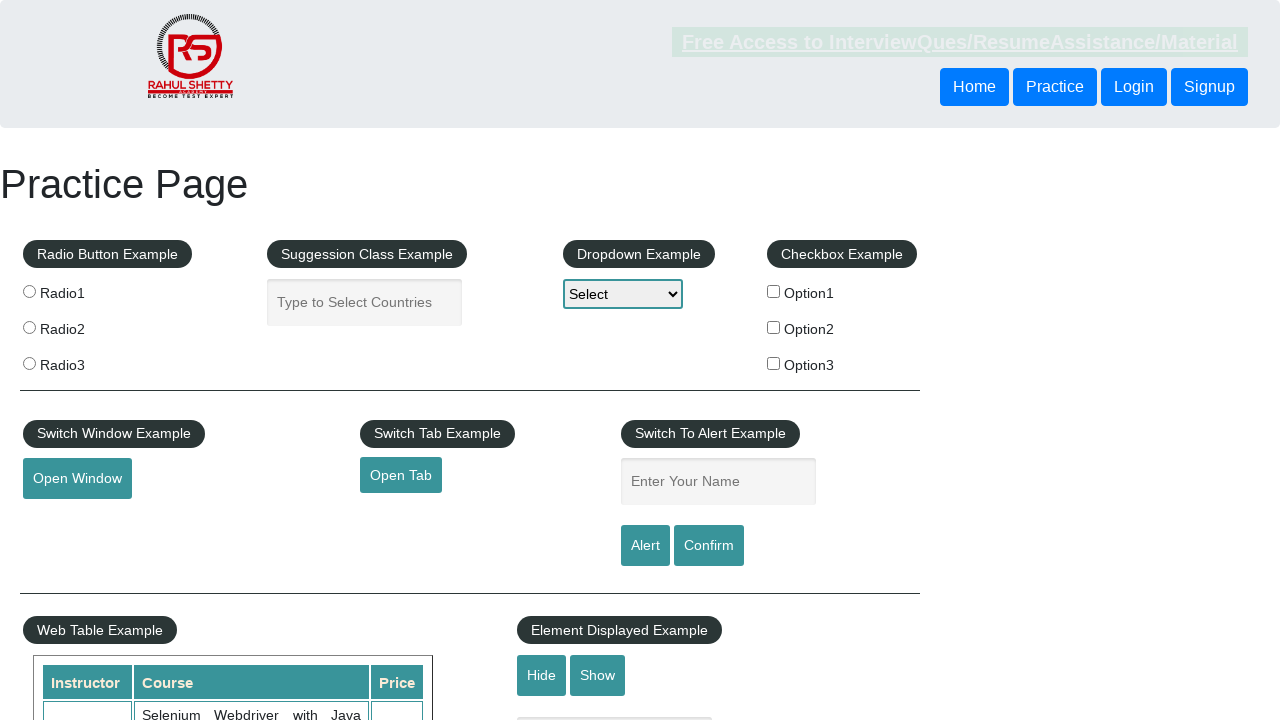

Waited for alert to be processed
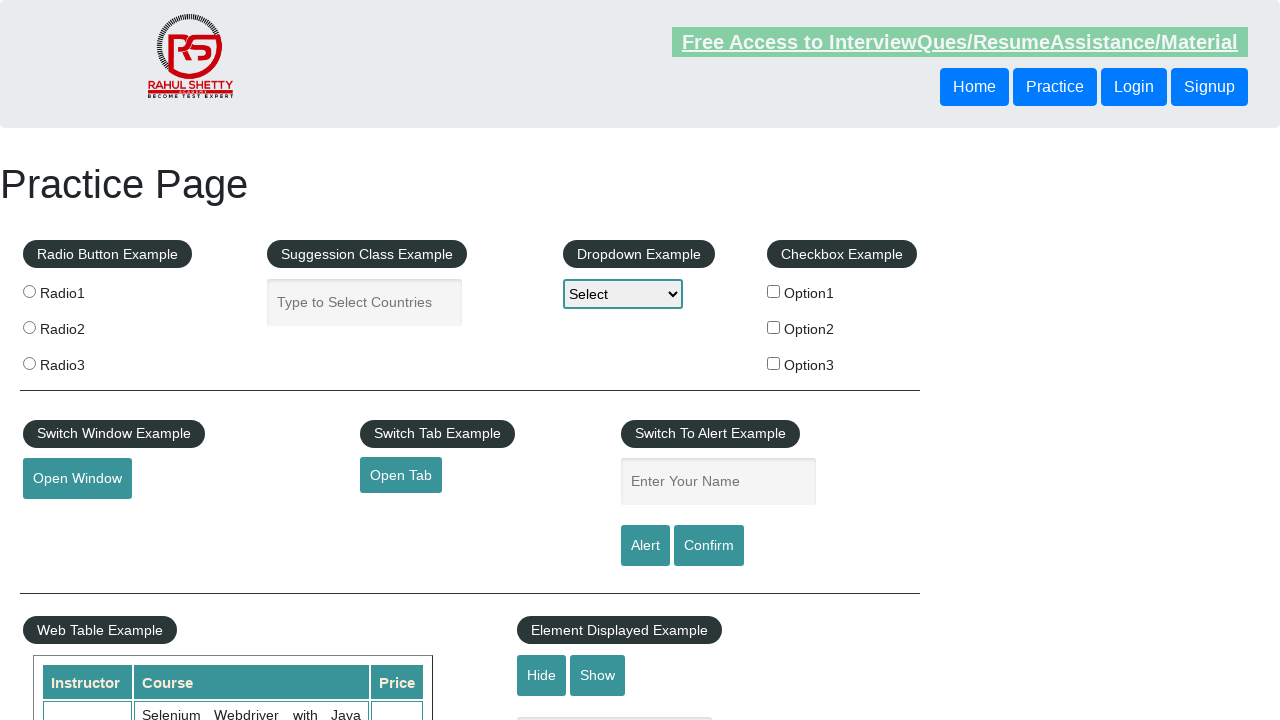

Filled name field with 'Anushka' again for confirm test on #name
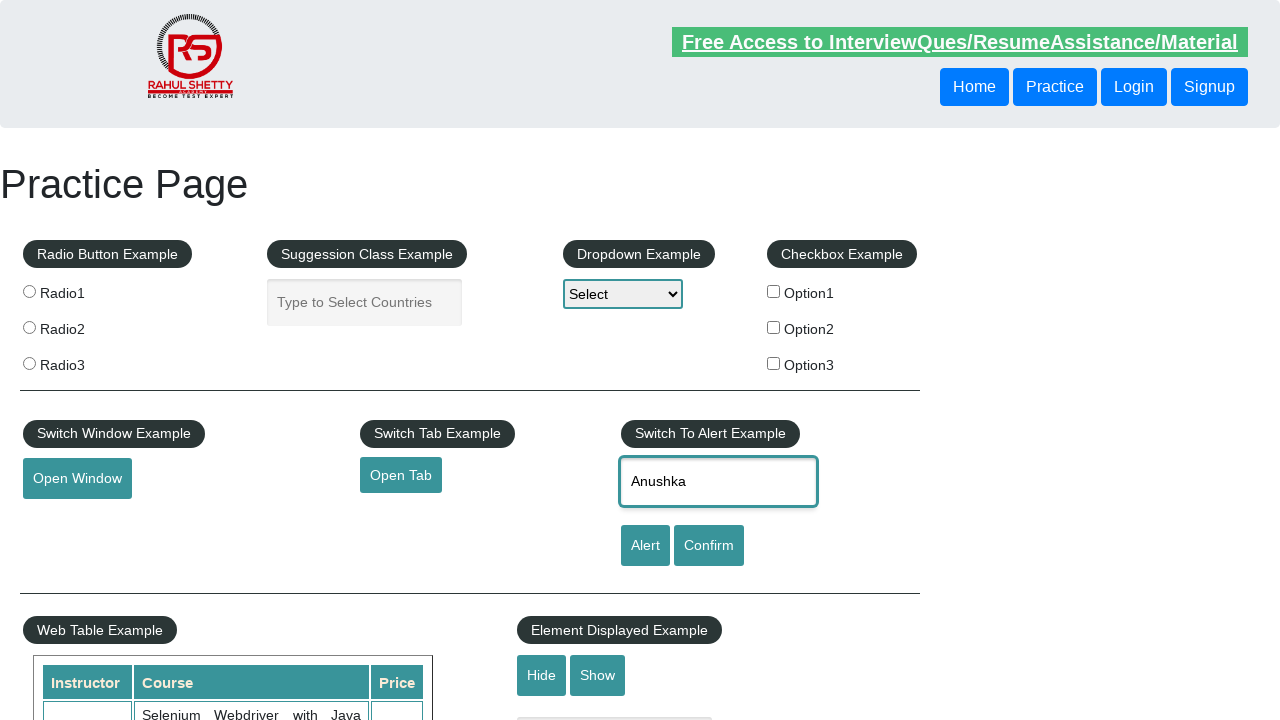

Set up dialog handler to dismiss confirm dialog
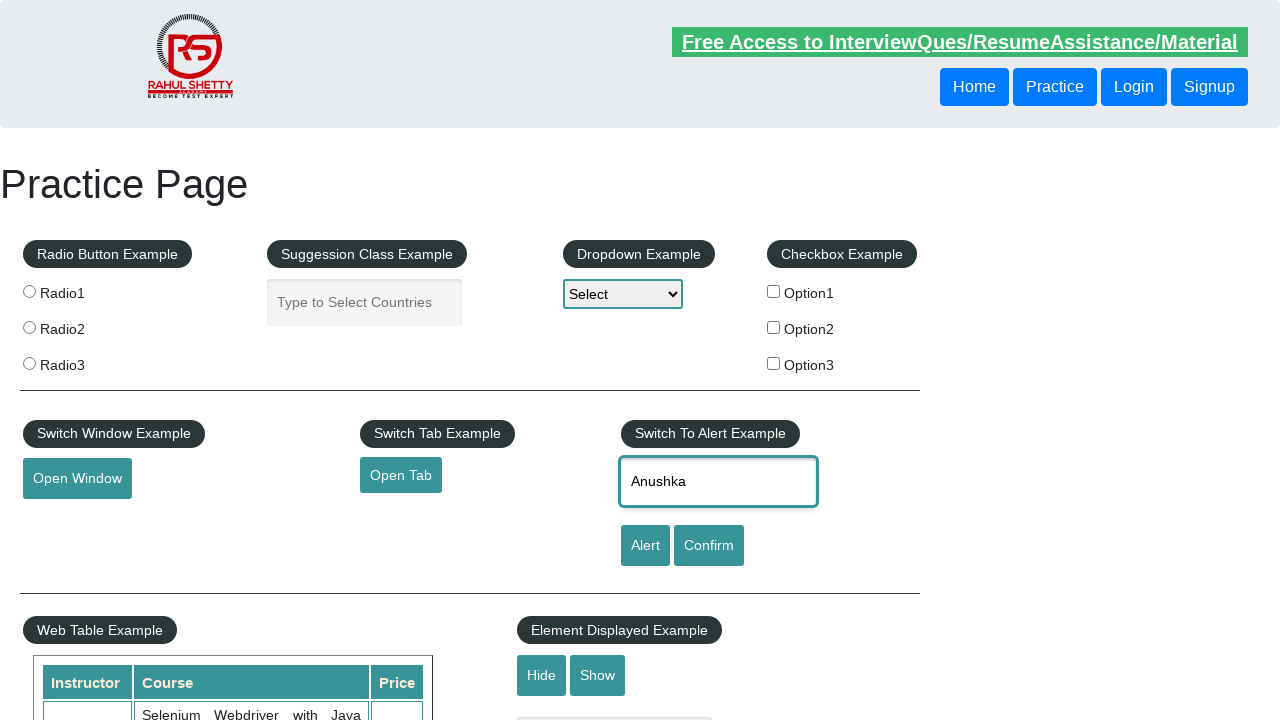

Clicked confirm button to trigger confirm dialog at (709, 546) on #confirmbtn
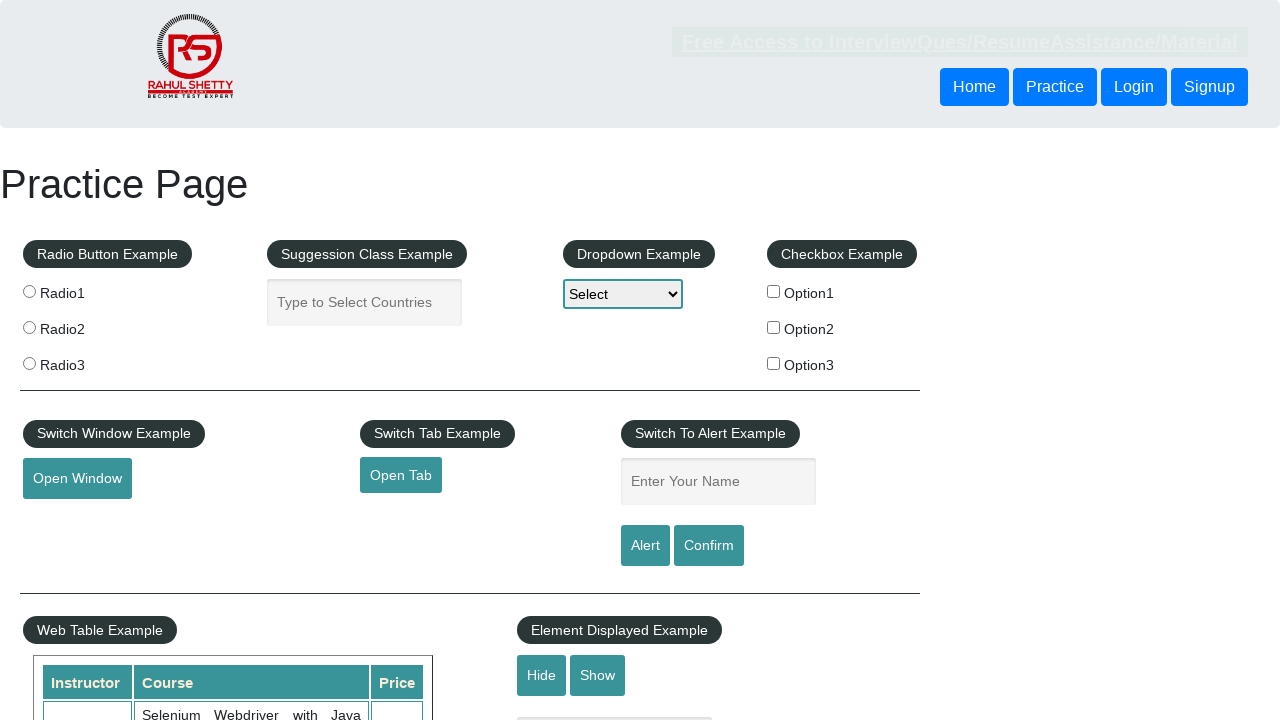

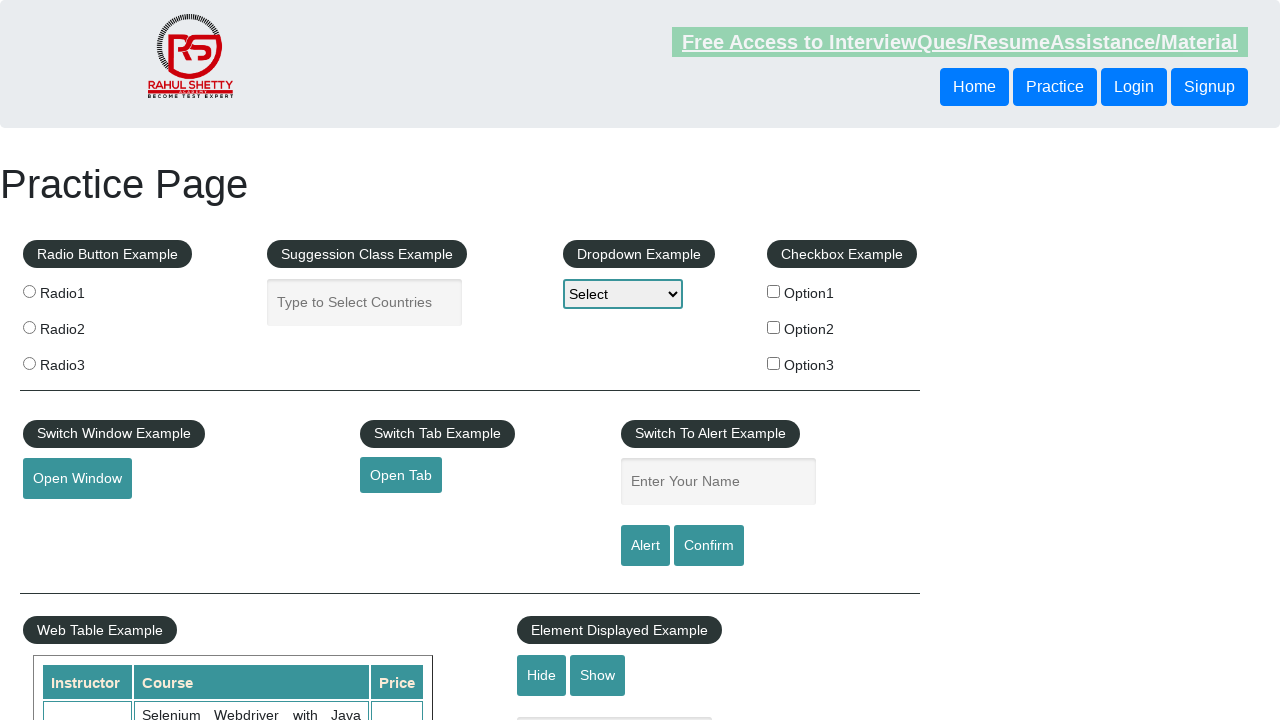